Tests browser window handling by opening a new window via button click, switching to it, verifying content, closing it, and switching back to the parent window

Starting URL: https://demoqa.com/browser-windows

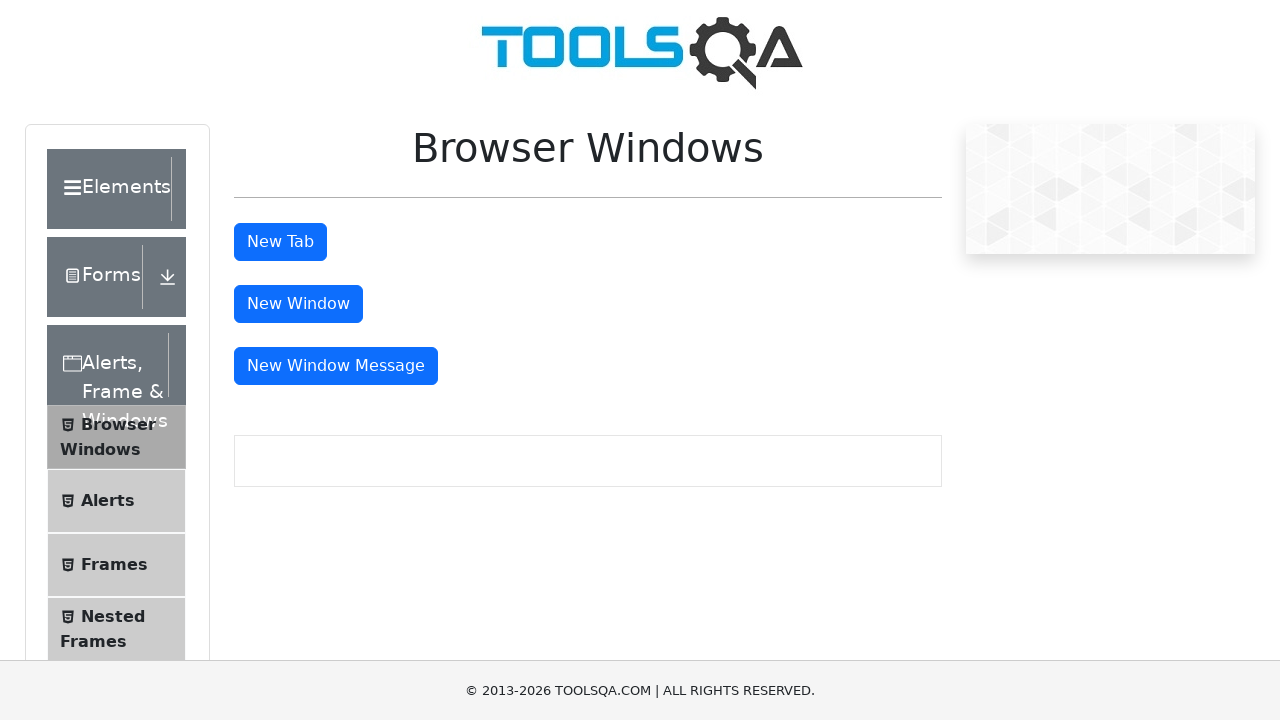

Navigated to https://demoqa.com/browser-windows
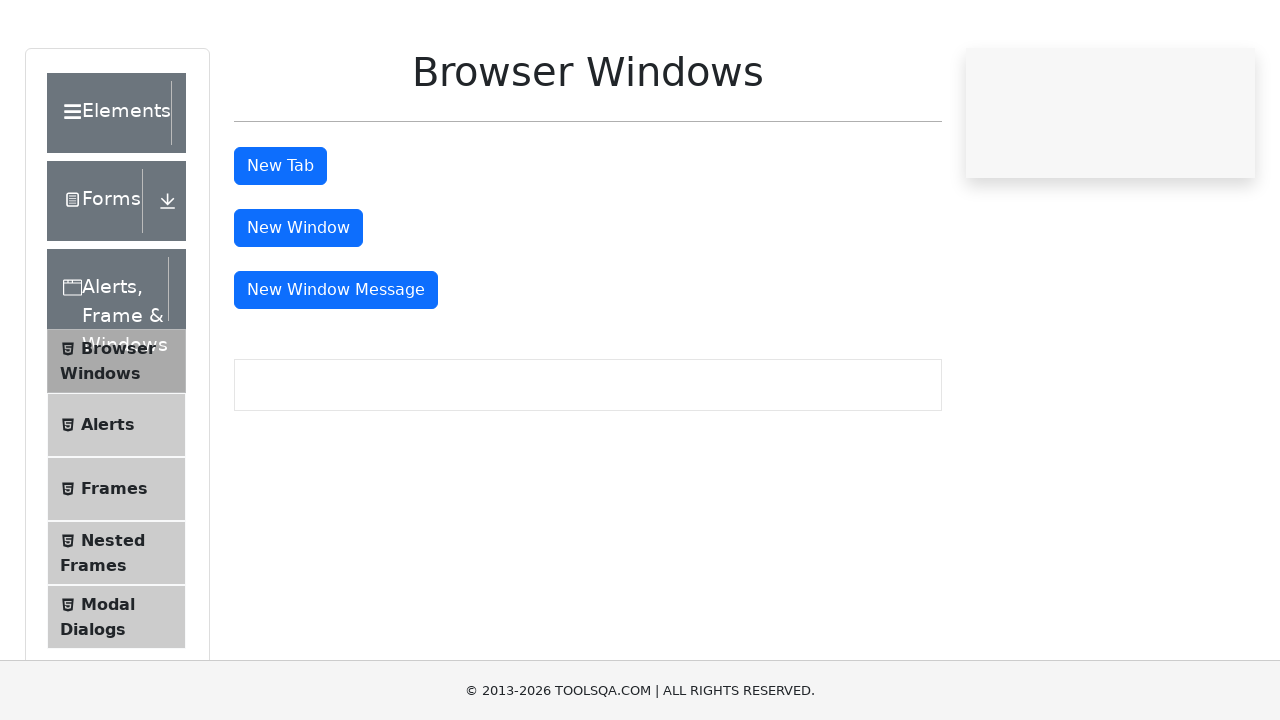

Clicked window button to open new window at (298, 304) on #windowButton
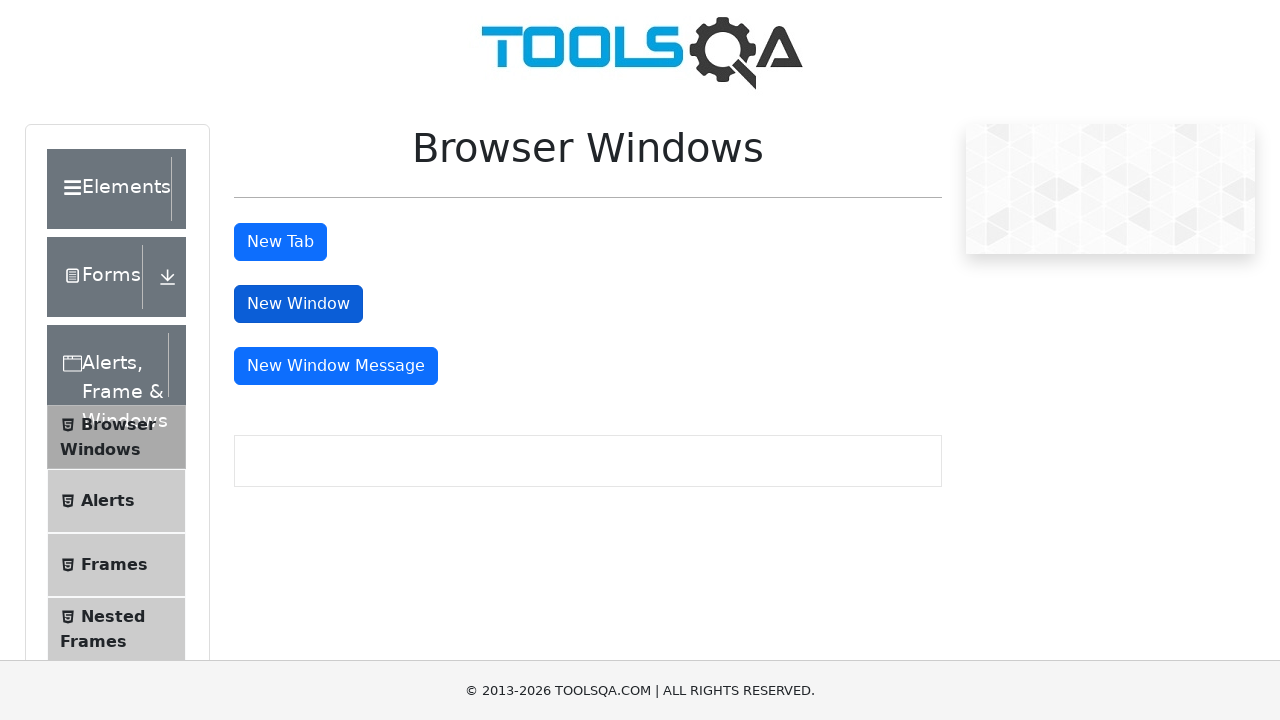

Captured new window page object
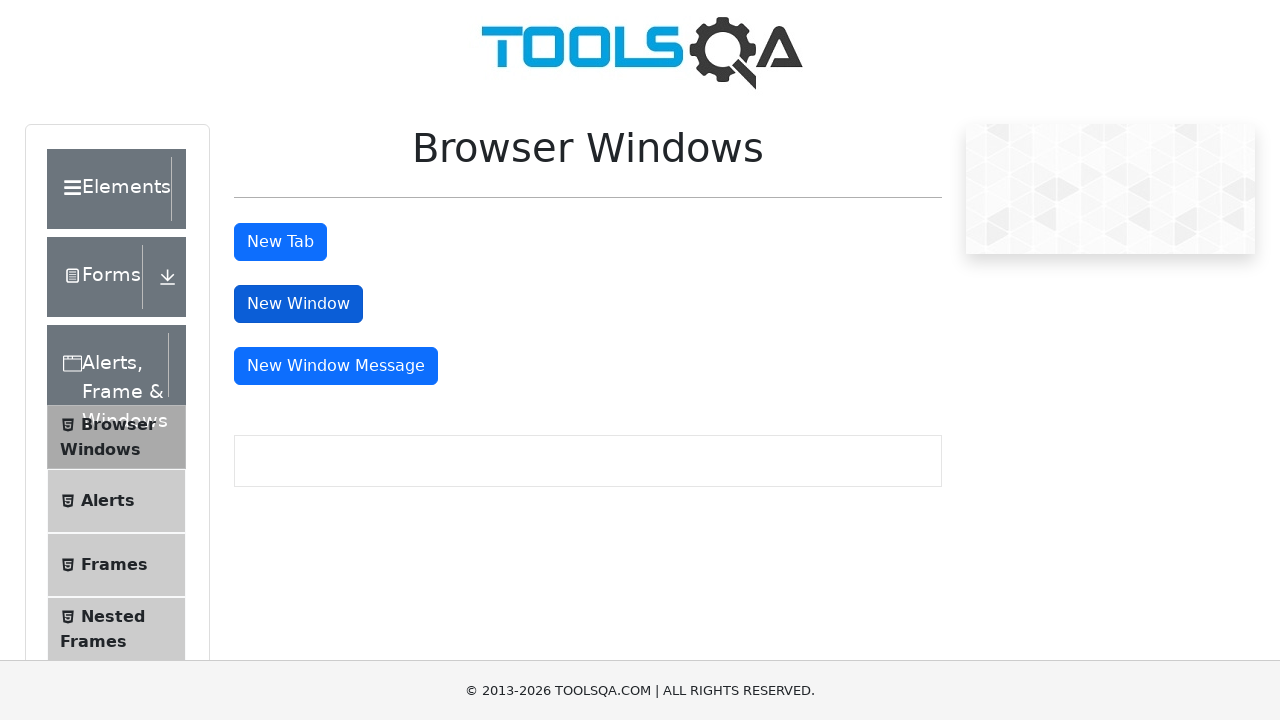

New window finished loading
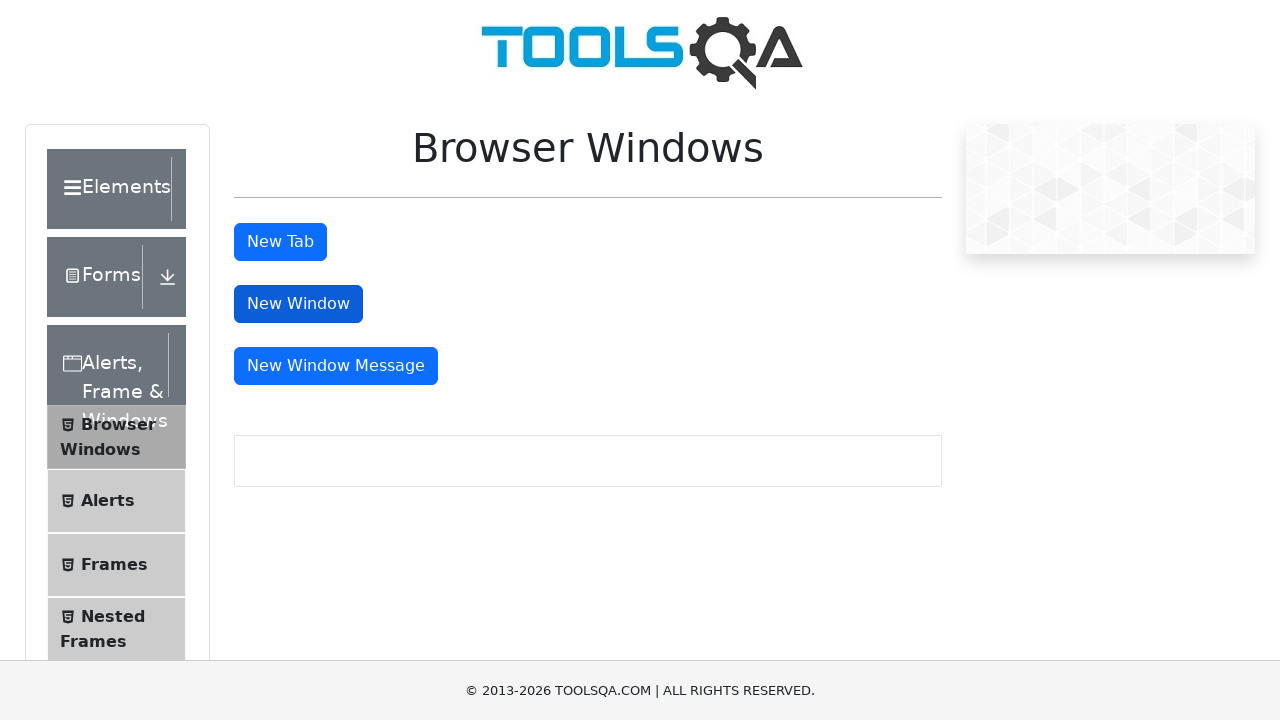

Body element found in new window
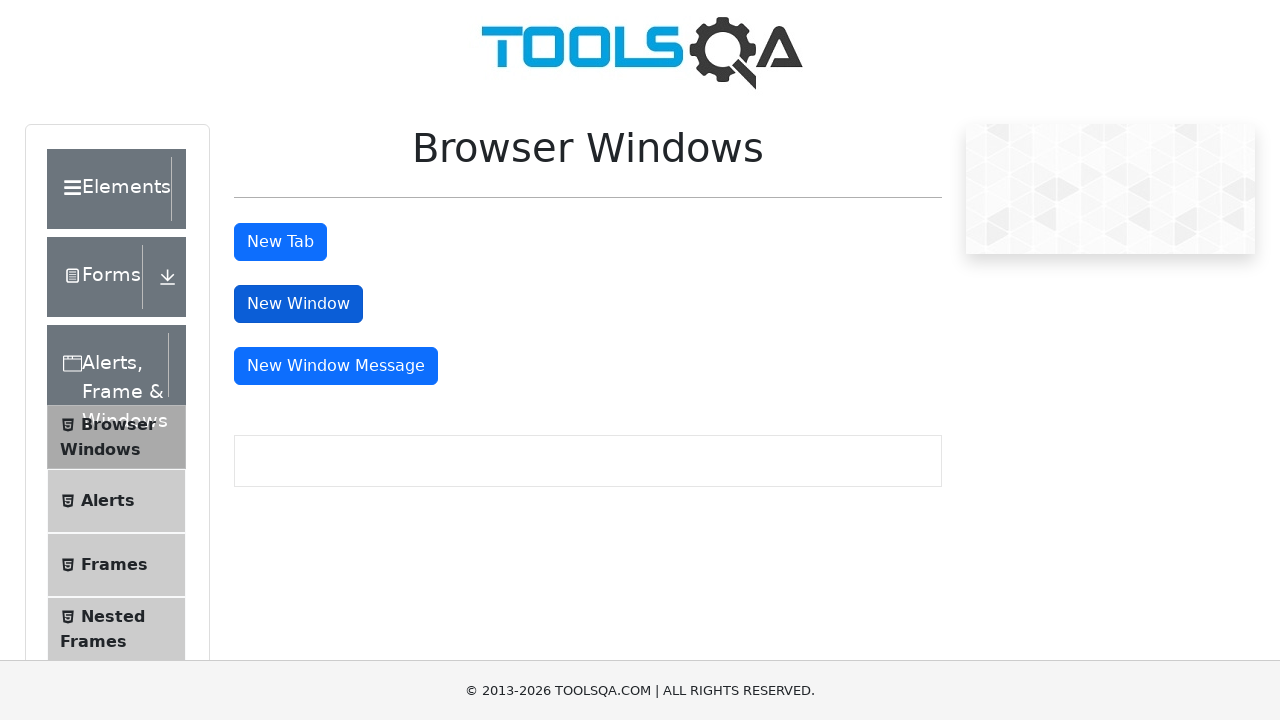

Extracted body text content from new window: 
This is a sample page


...
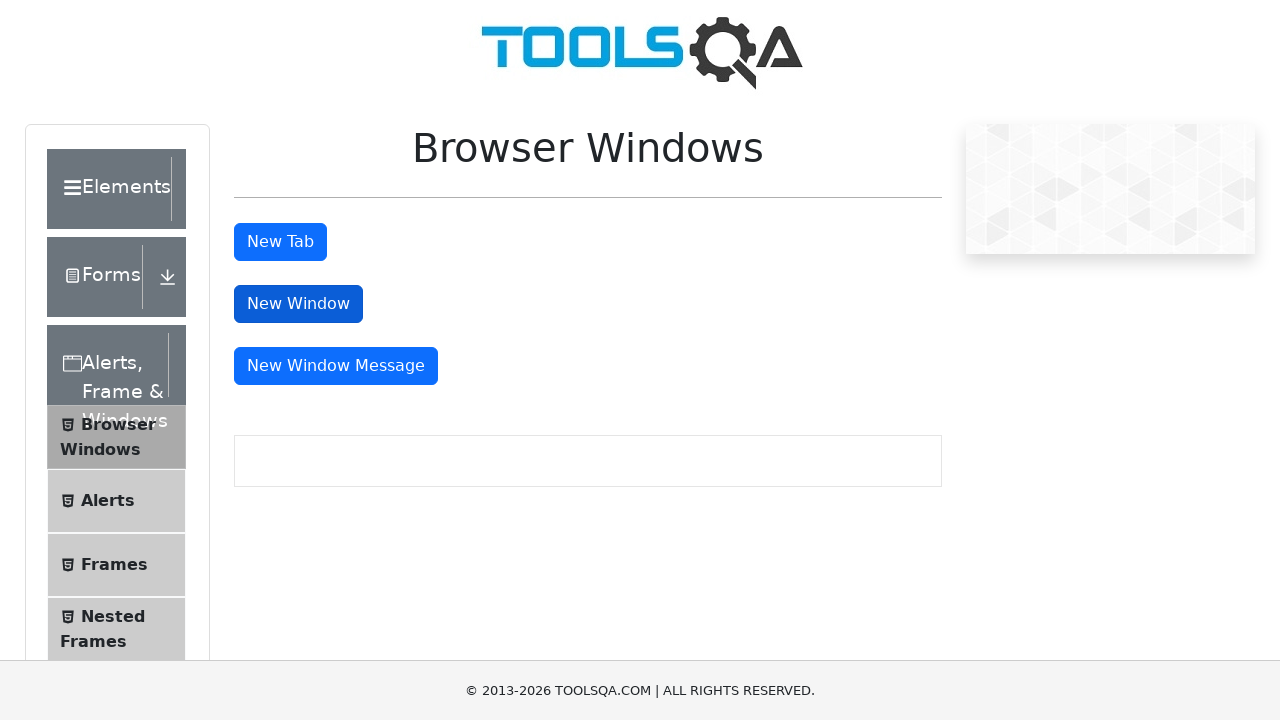

Closed the new window
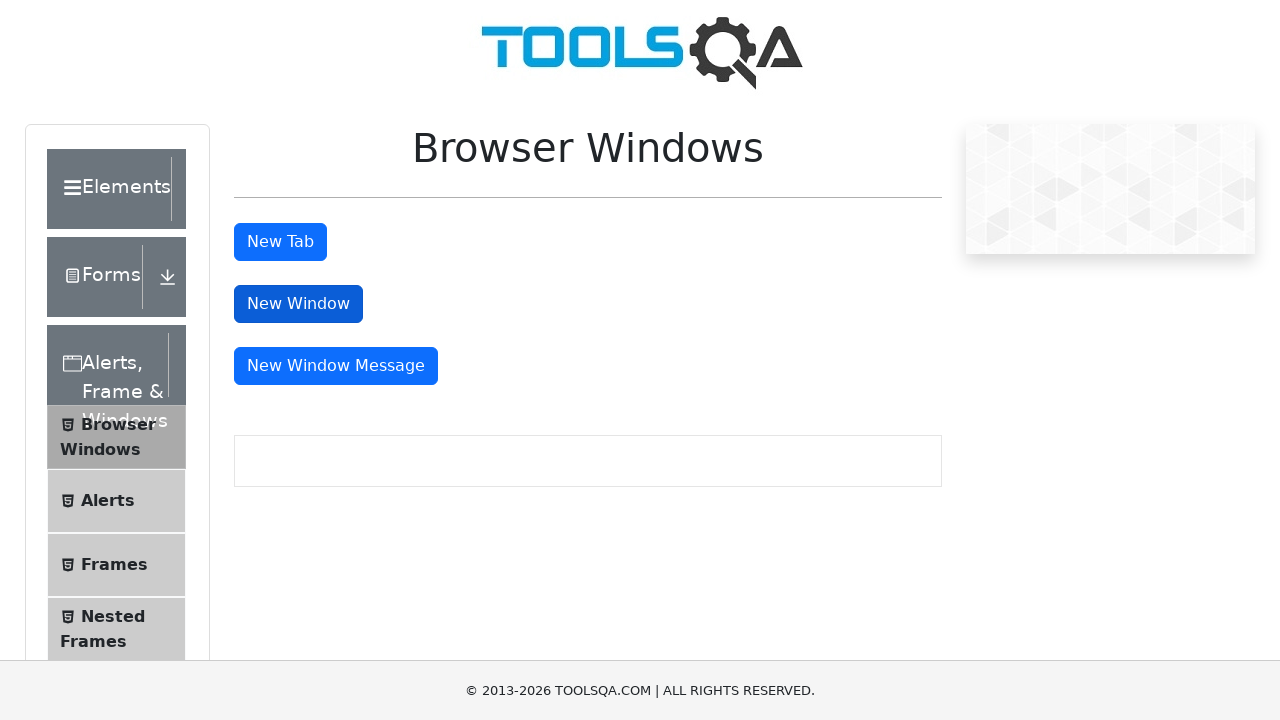

Switched back to parent window and brought it to focus
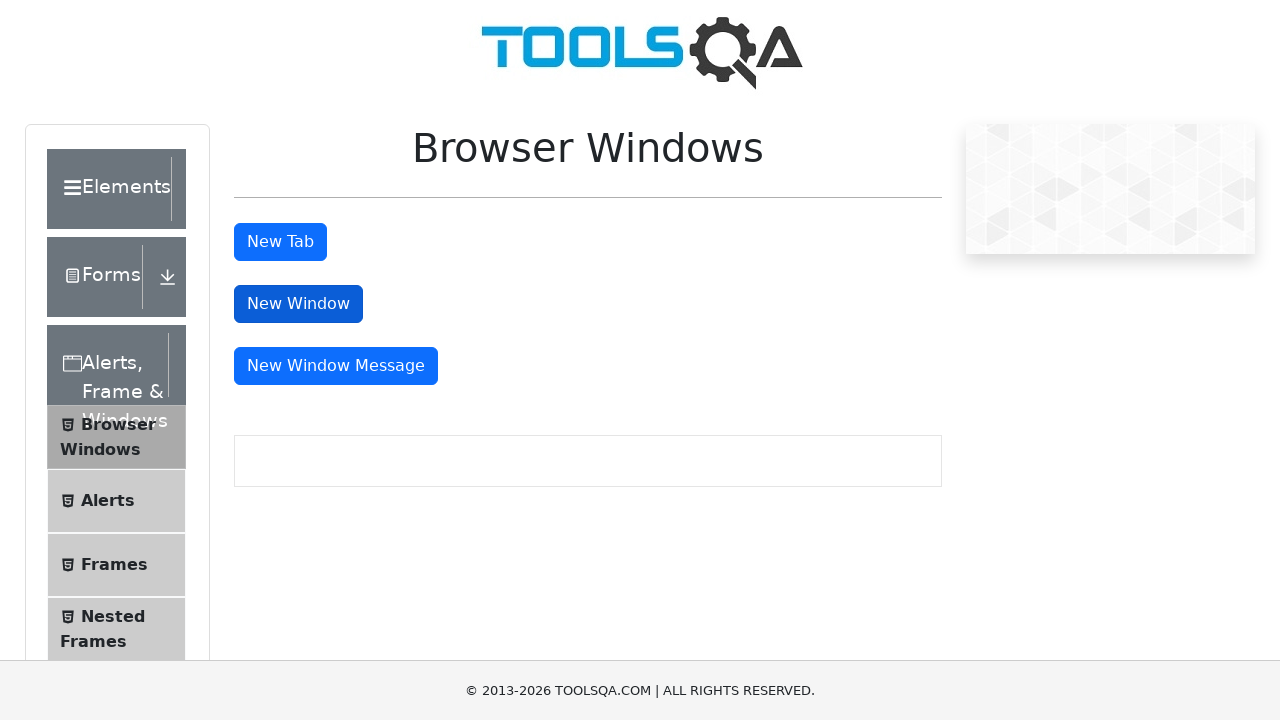

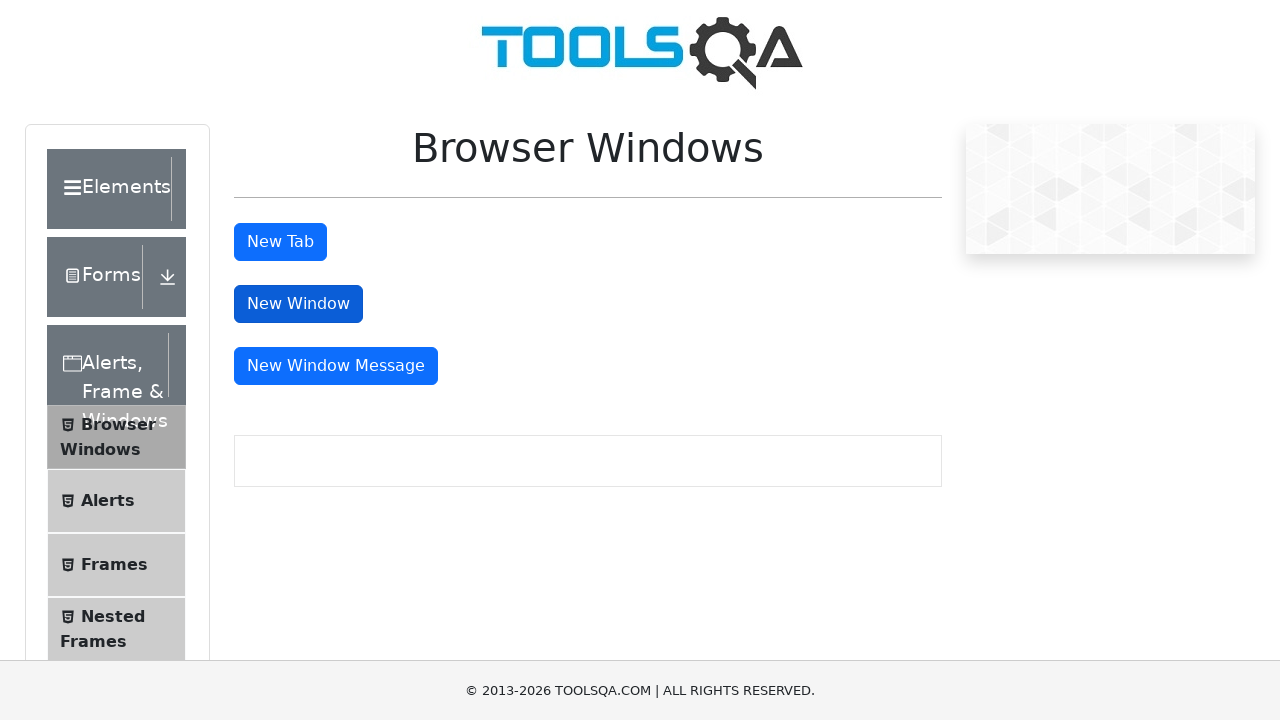